Tests search functionality with mixed case letters to verify case-insensitive search

Starting URL: https://sportsport.ba/

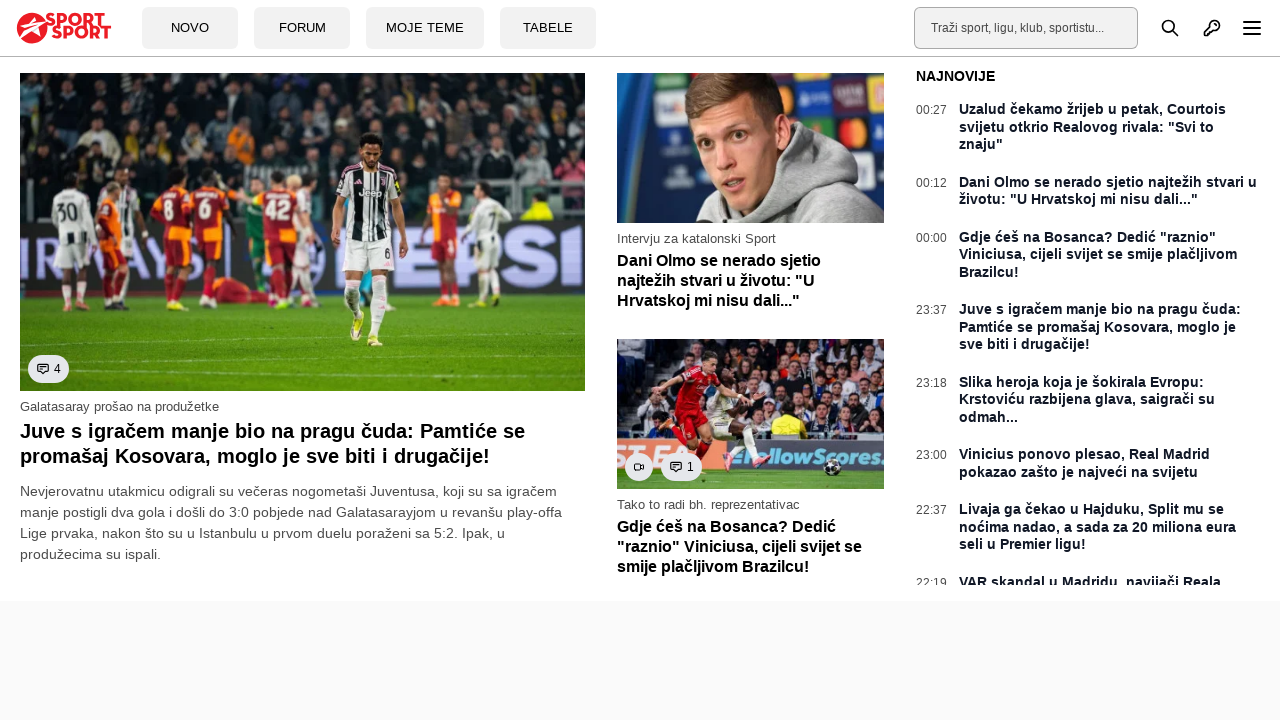

Clicked search bar input field at (1026, 28) on input[type=text]
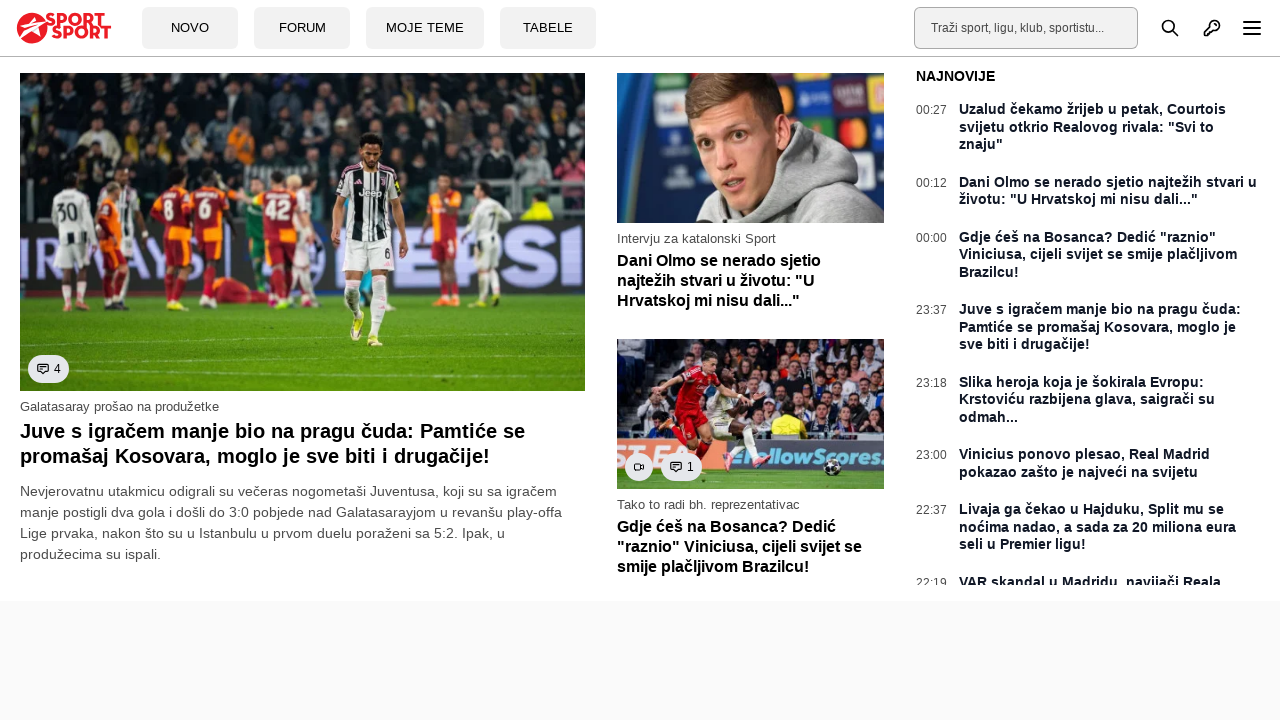

Cleared search field on input[type=text]
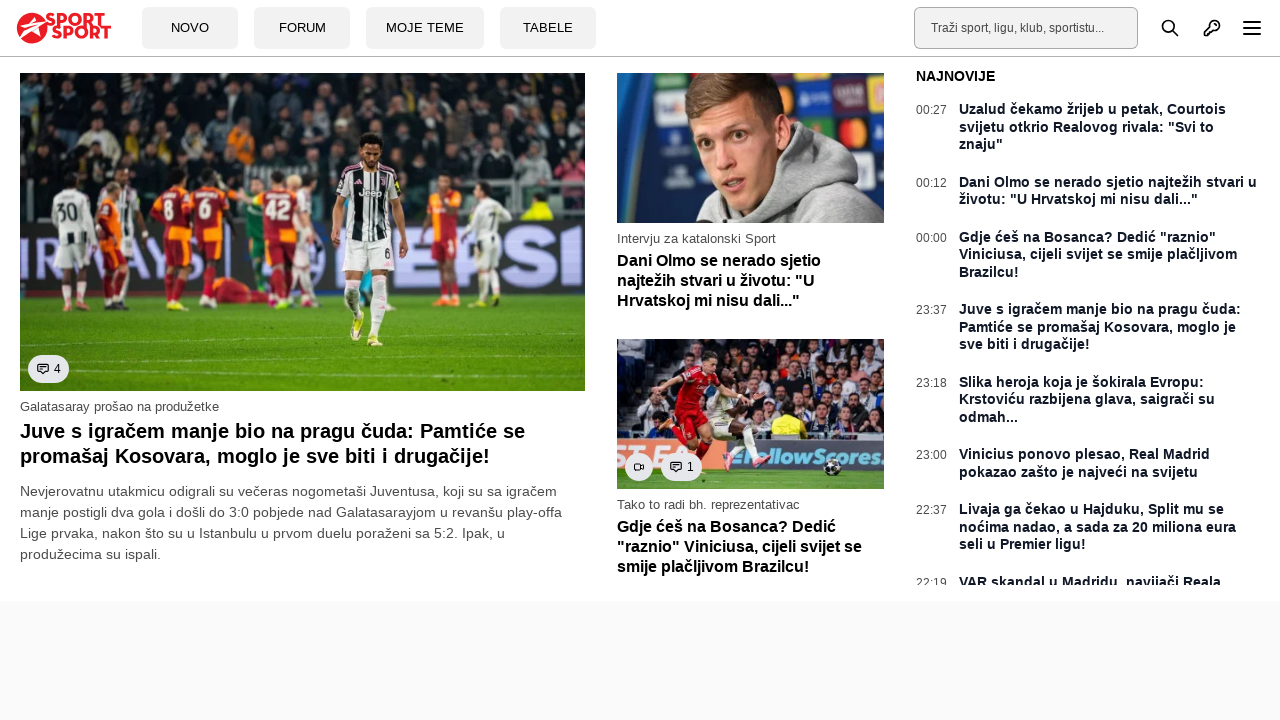

Typed mixed case search query 'kK iGMan ' to test case-insensitive search on input[type=text]
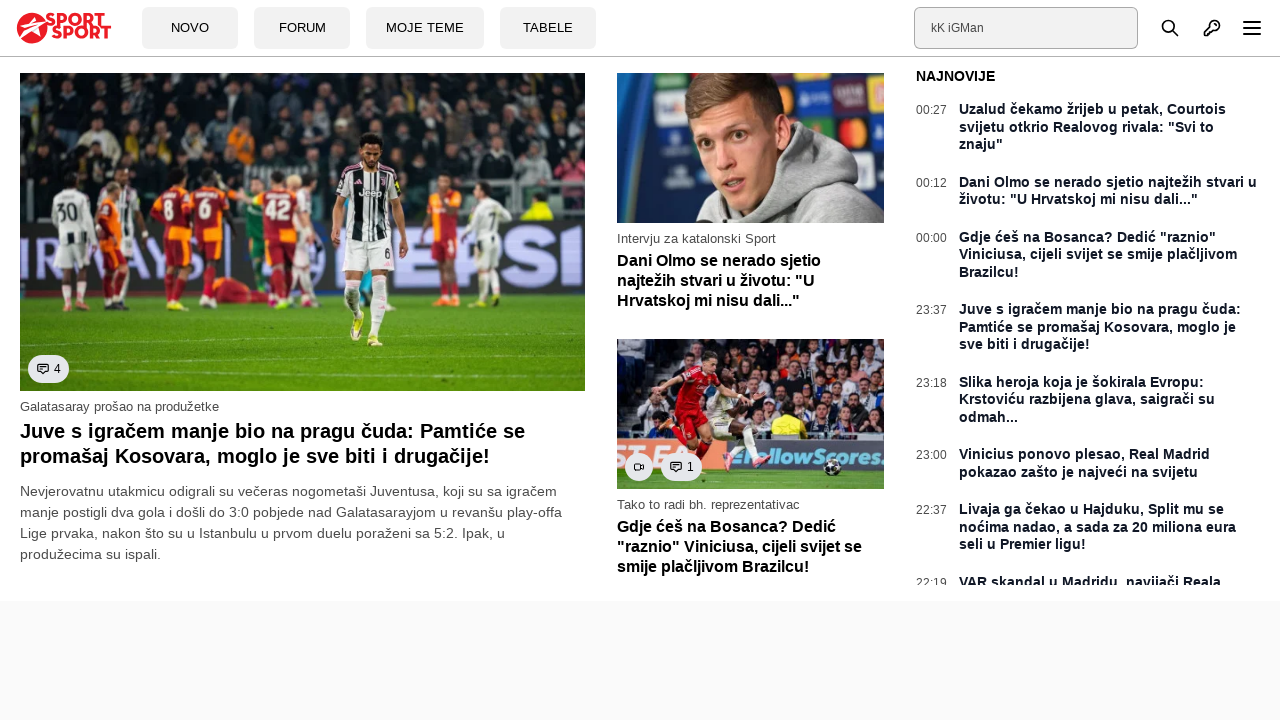

Waited 500ms for UI response
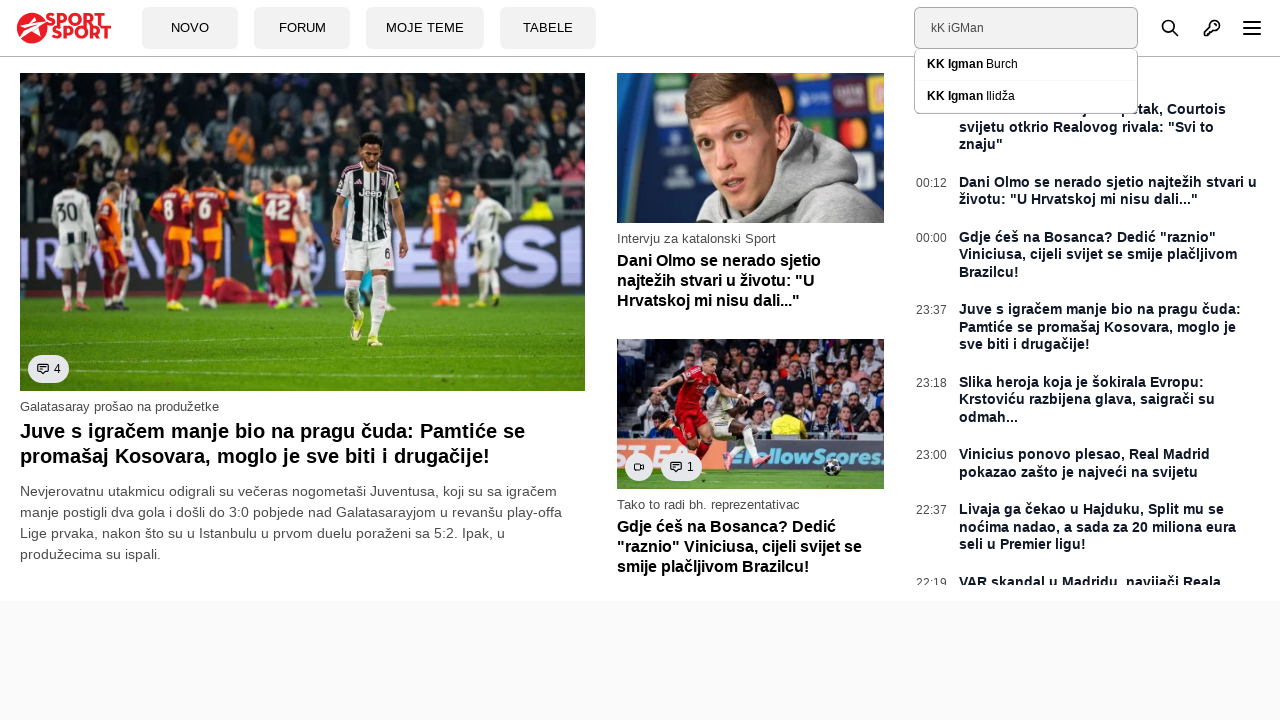

Typed additional mixed case text 'buRCH' to complete search query on input[type=text]
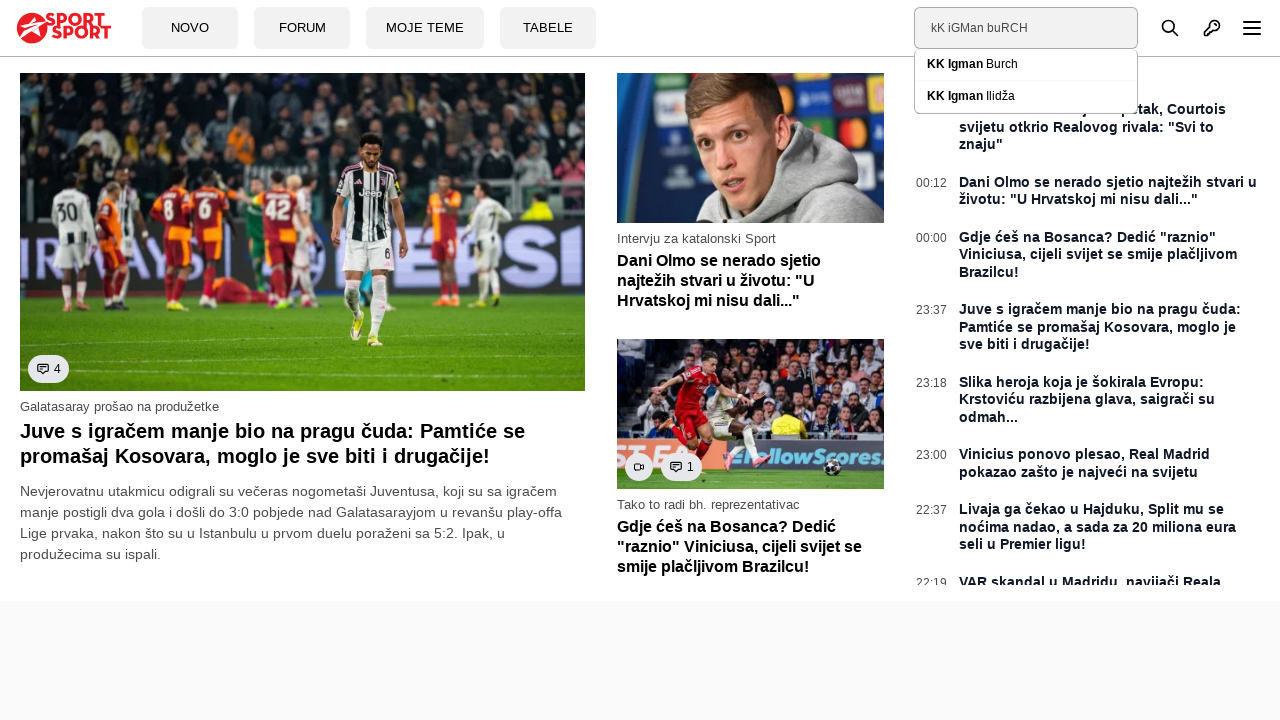

Waited 2000ms for search results to load
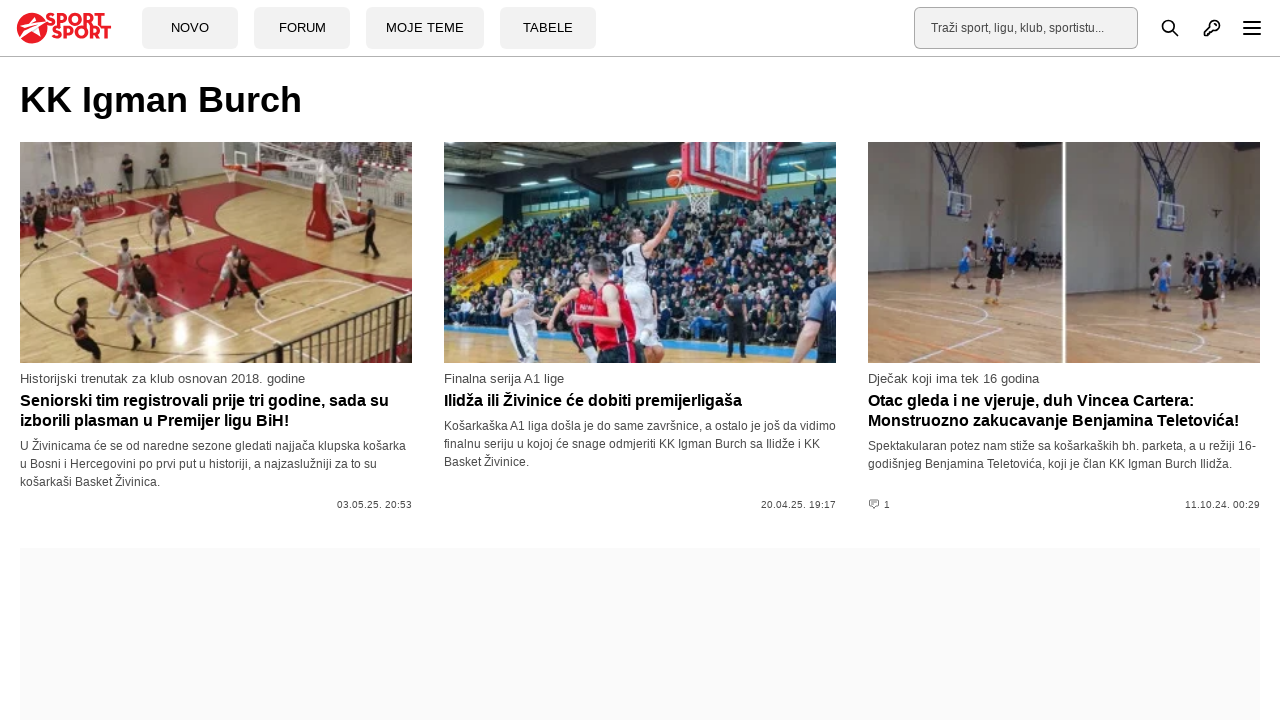

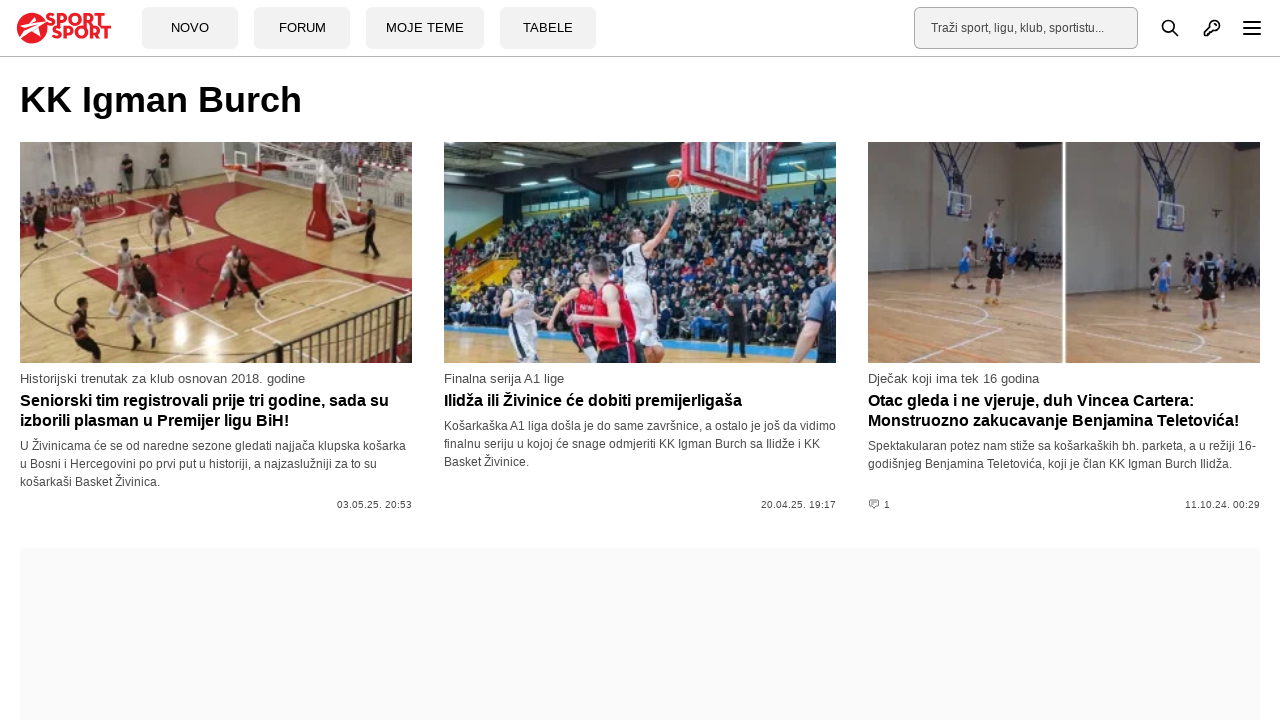